Tests form submission by filling out first name, last name, email, mobile number, and company fields, then submitting and accepting the alert. Uses generated random data instead of CSV file.

Starting URL: http://only-testing-blog.blogspot.com/2014/05/form.html

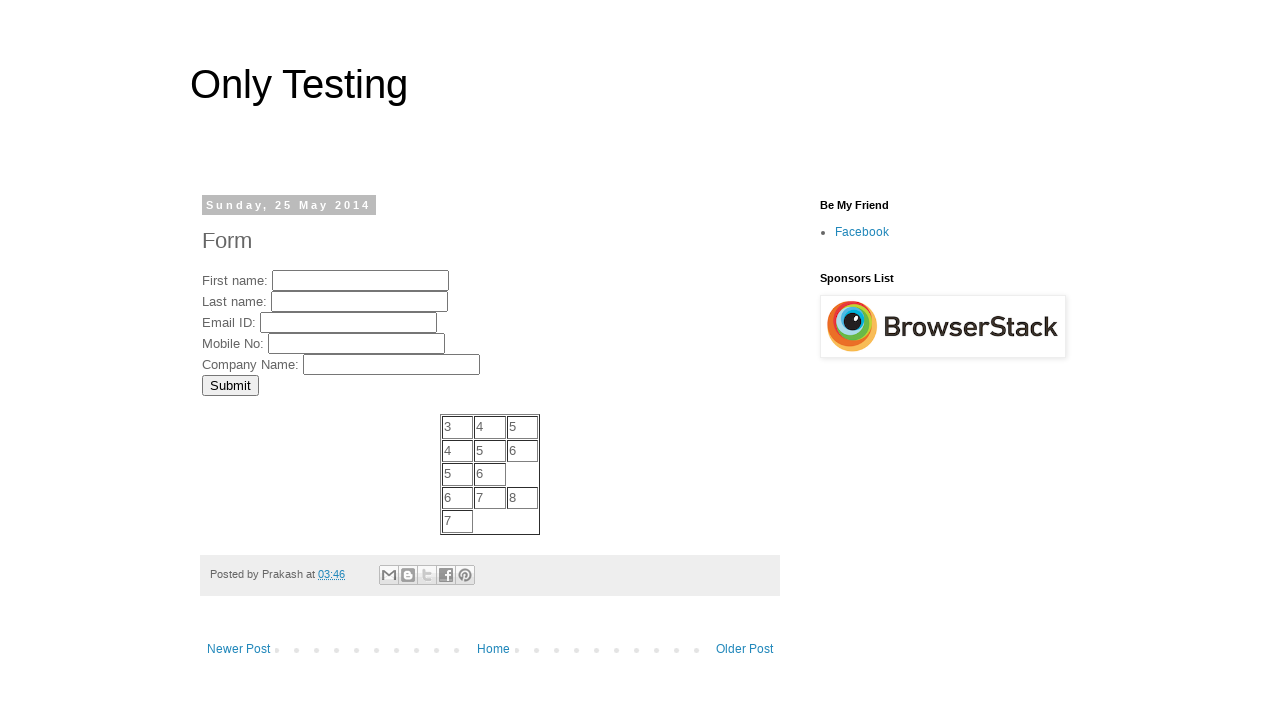

Filled first name field with 'Michael' on input[name='FirstName']
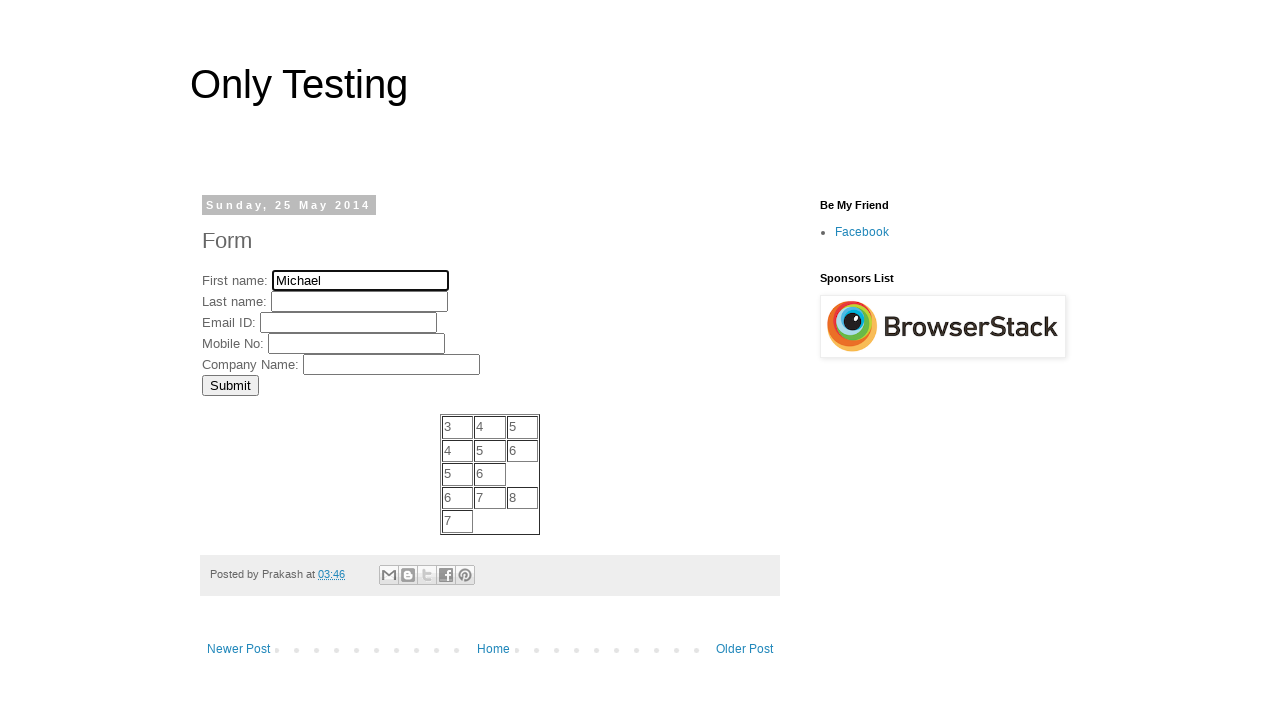

Filled last name field with 'Johnson' on input[name='LastName']
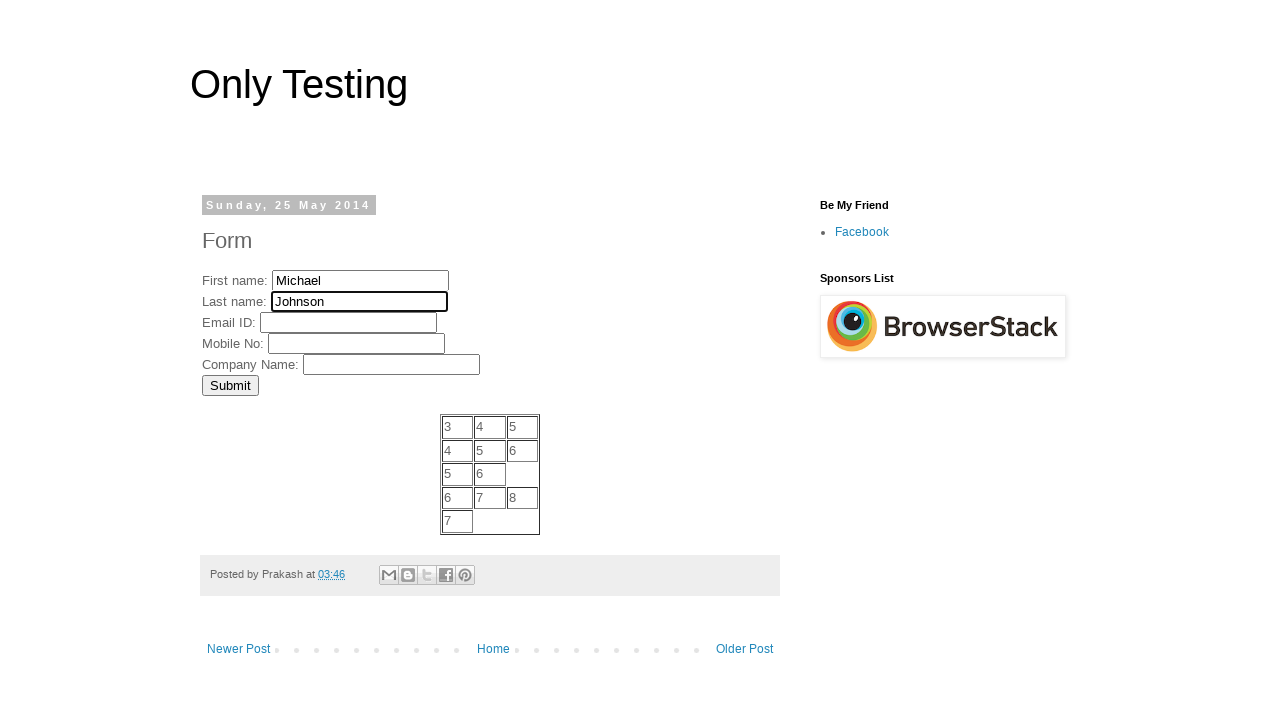

Filled email field with 'michael.johnson@example.com' on input[name='EmailID']
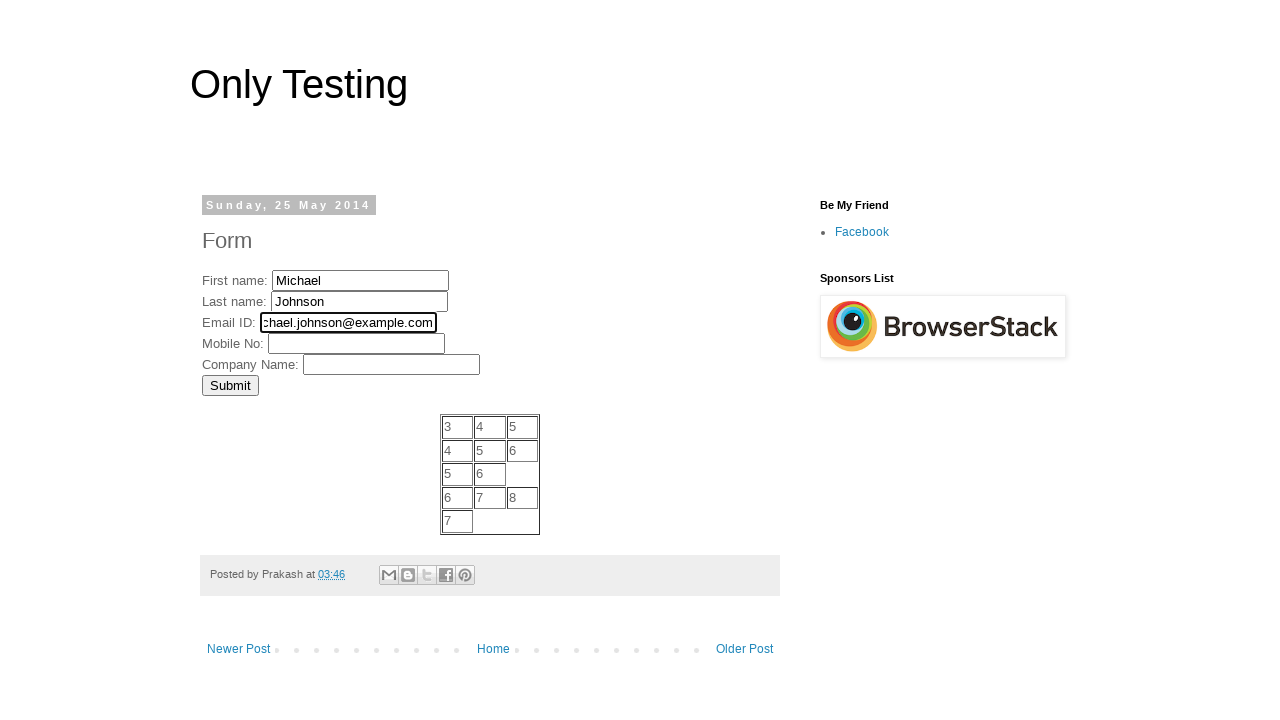

Filled mobile number field with '5551234567' on input[name='MobNo']
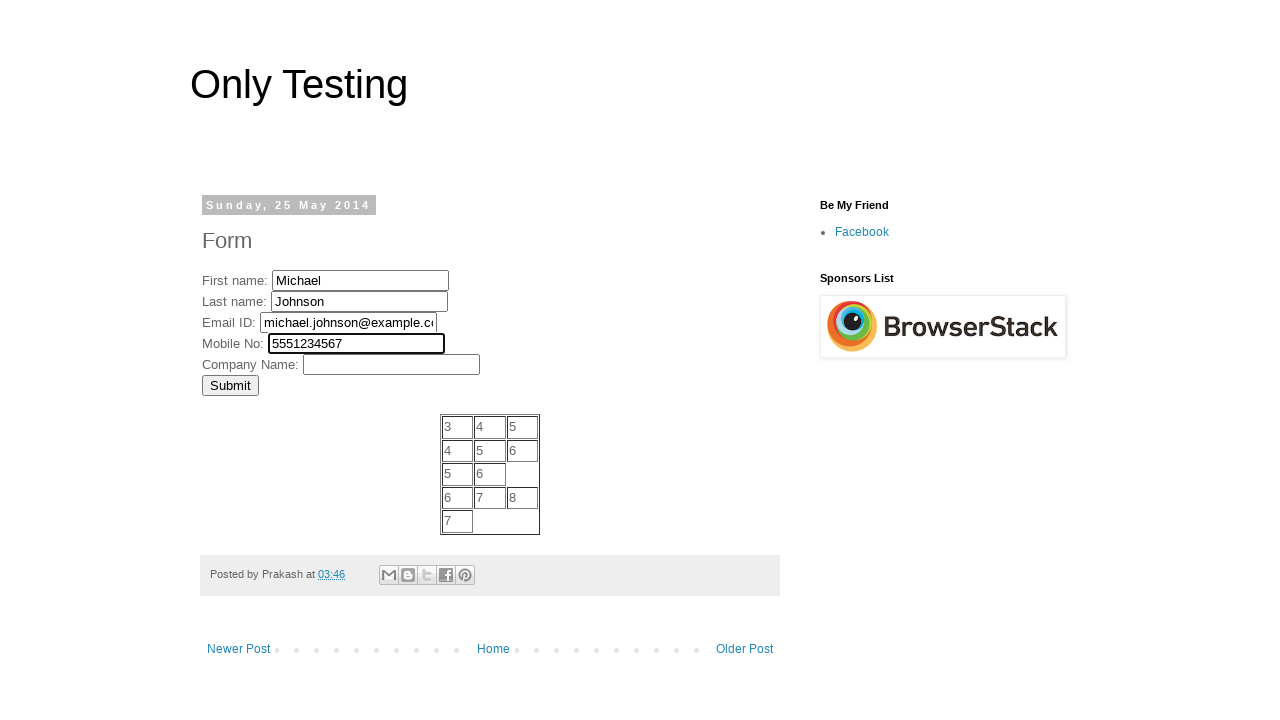

Filled company field with 'Tech Solutions Inc' on input[name='Company']
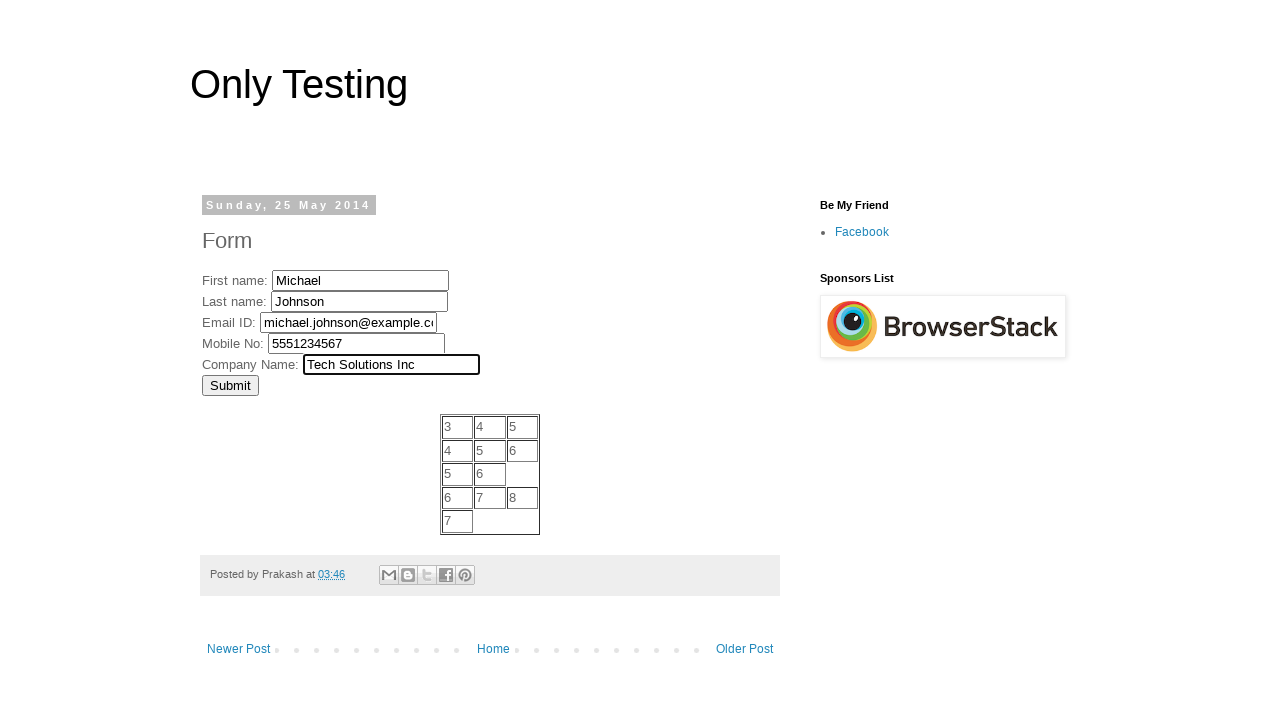

Clicked submit button to submit form at (230, 385) on input[value='Submit']
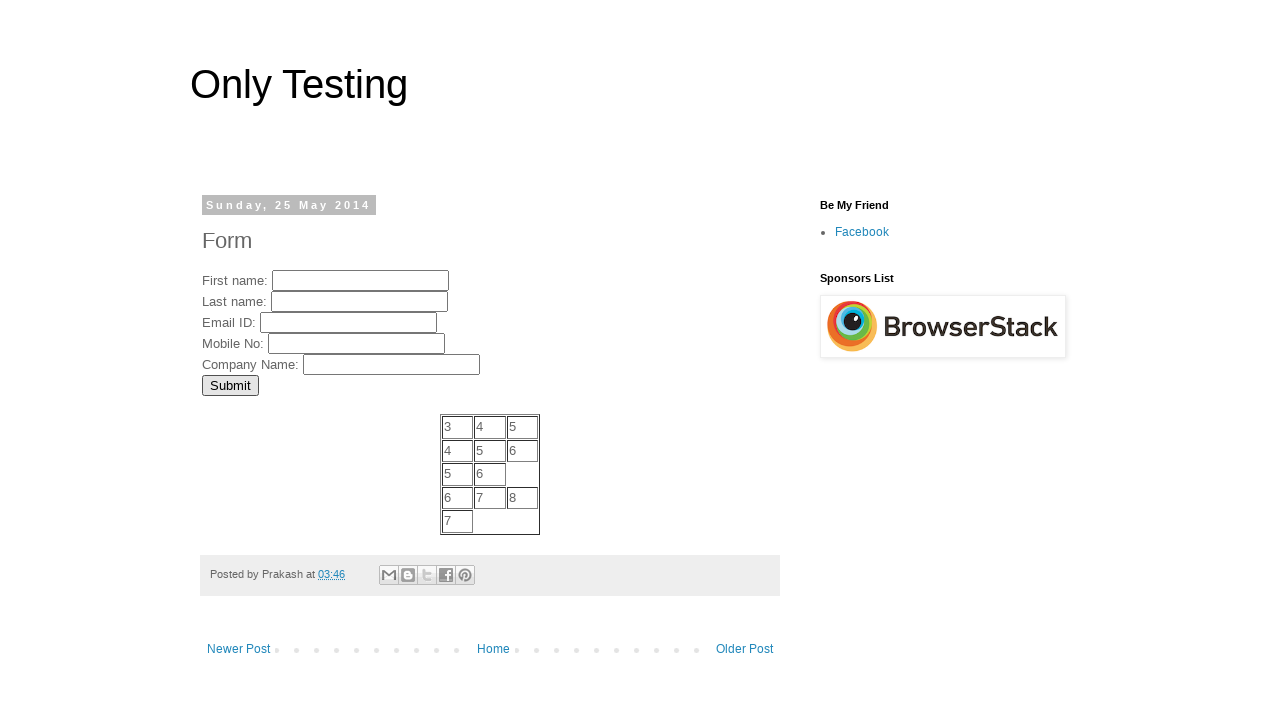

Set up alert dialog handler to accept alerts
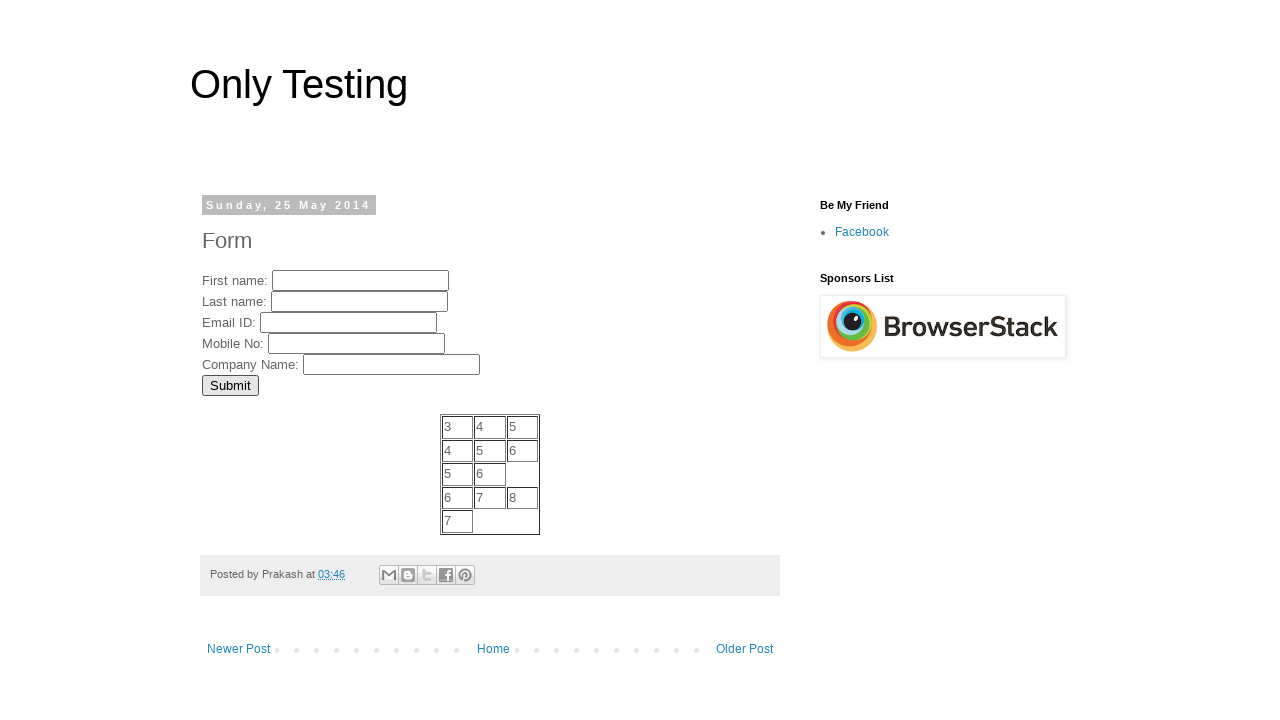

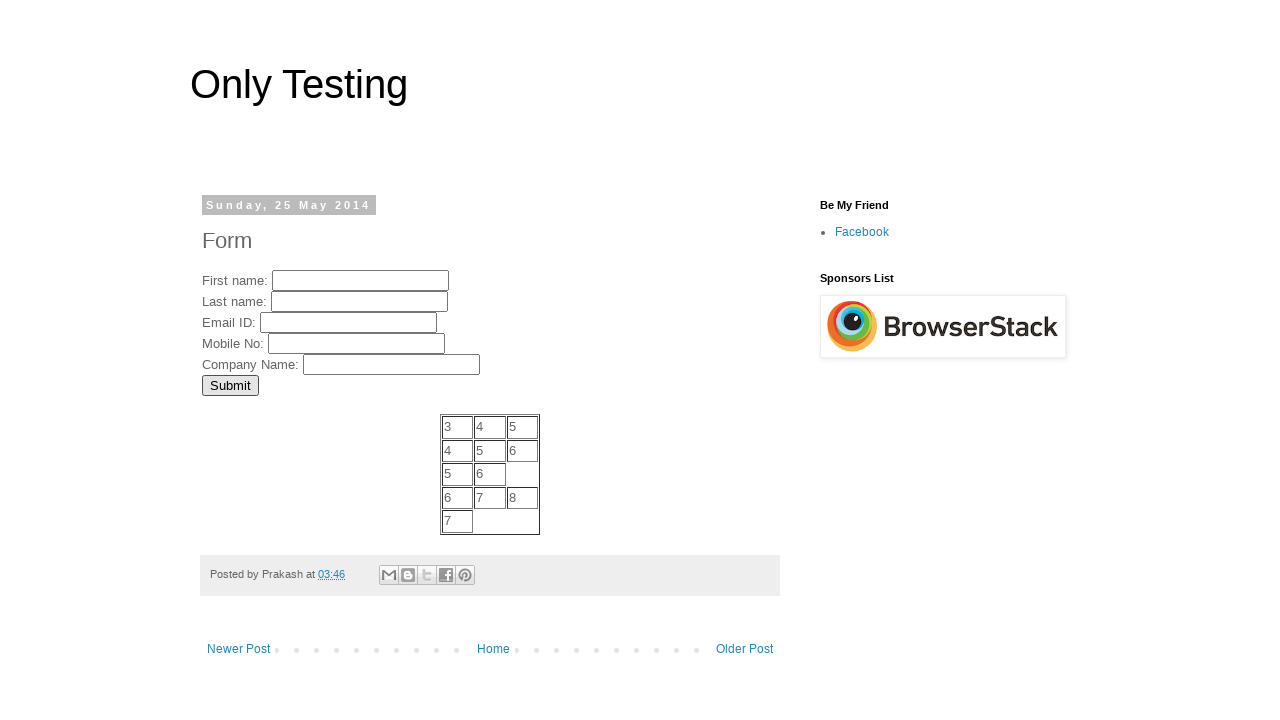